Tests that entered text is trimmed when editing a todo item

Starting URL: https://demo.playwright.dev/todomvc

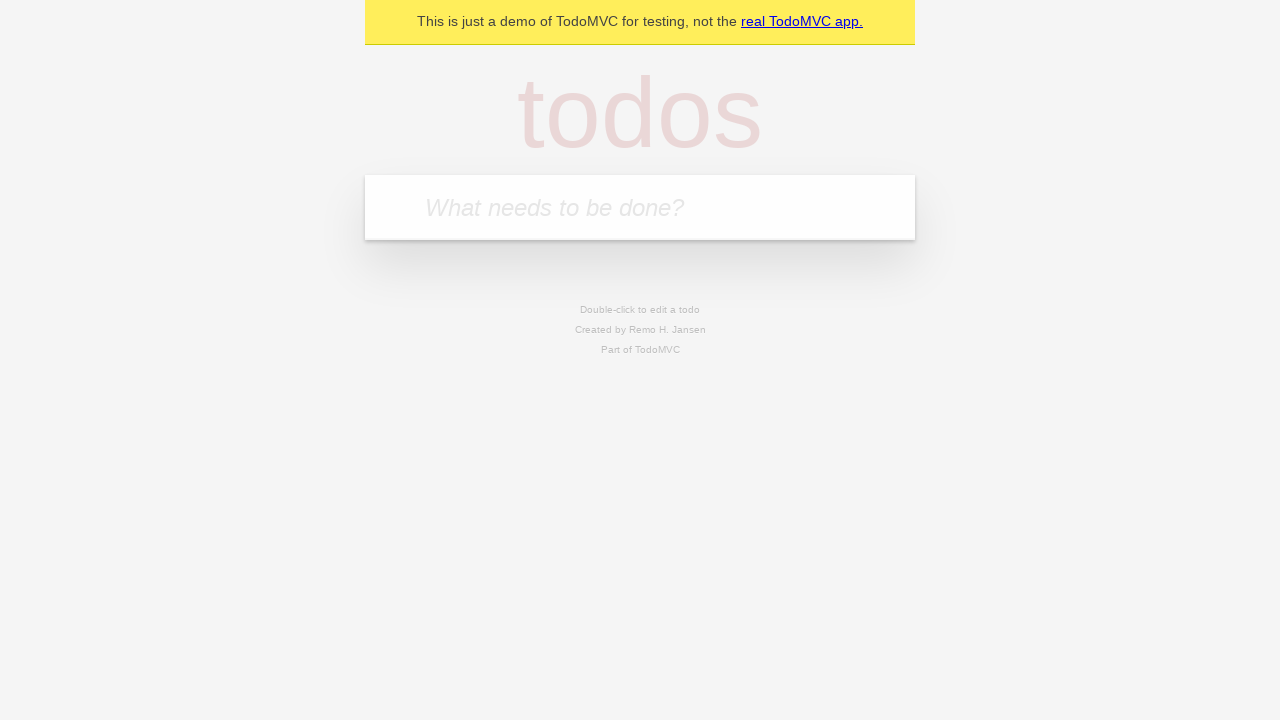

Filled todo input with 'buy some cheese' on internal:attr=[placeholder="What needs to be done?"i]
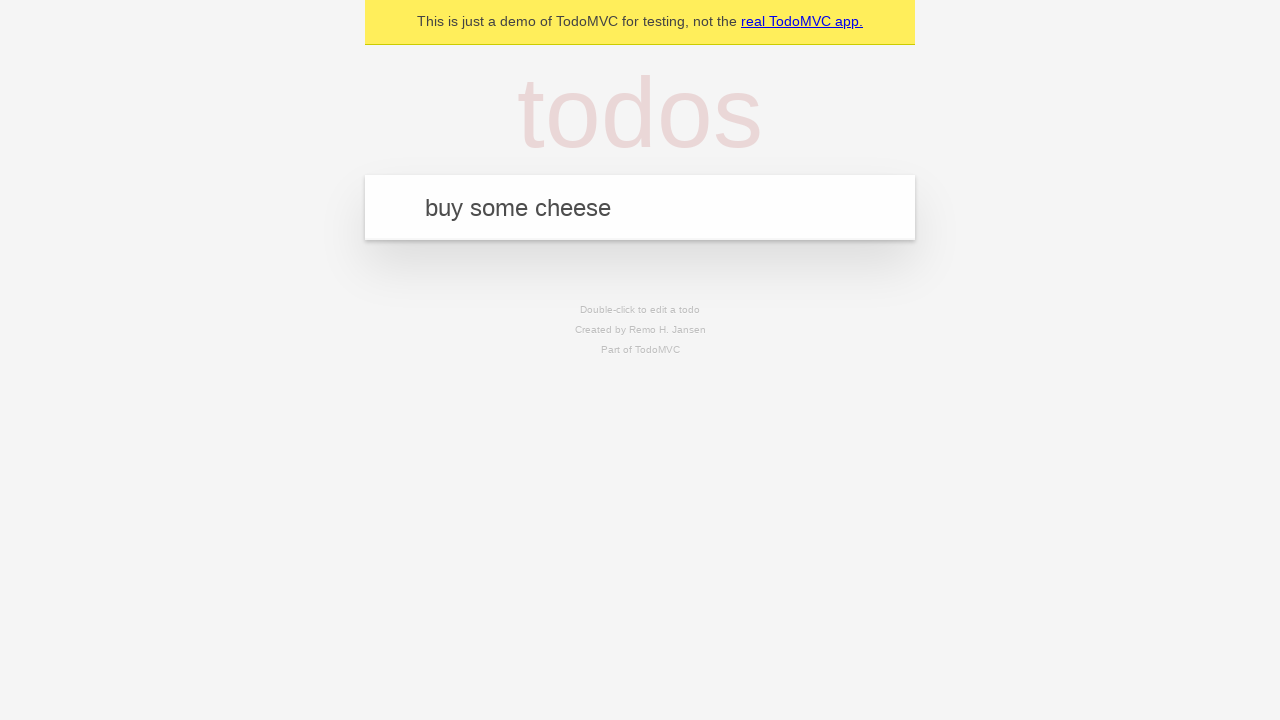

Pressed Enter to create first todo on internal:attr=[placeholder="What needs to be done?"i]
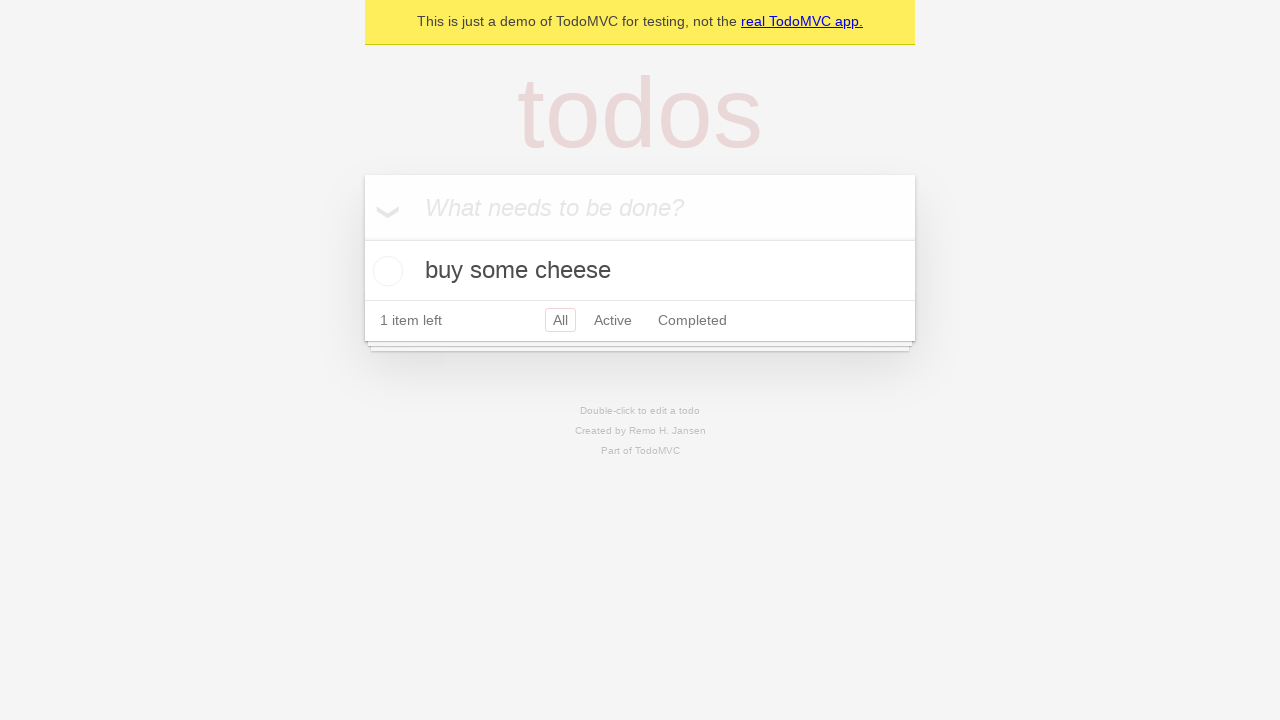

Filled todo input with 'feed the cat' on internal:attr=[placeholder="What needs to be done?"i]
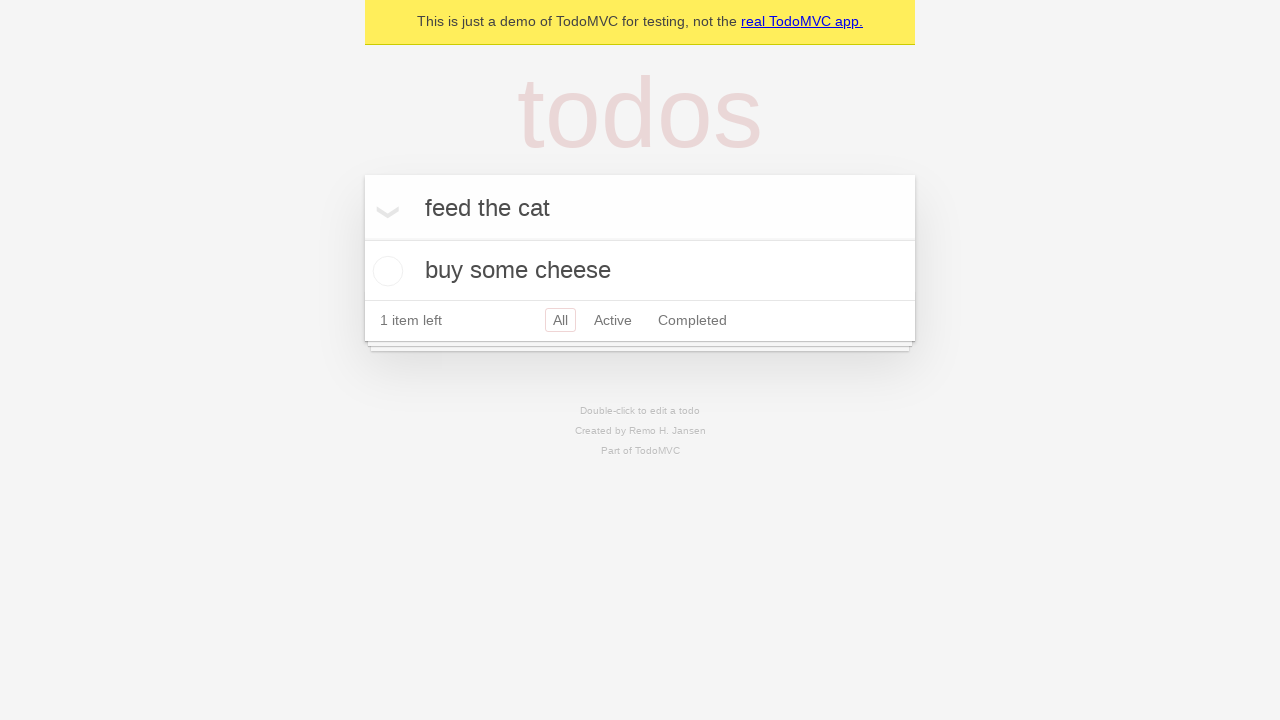

Pressed Enter to create second todo on internal:attr=[placeholder="What needs to be done?"i]
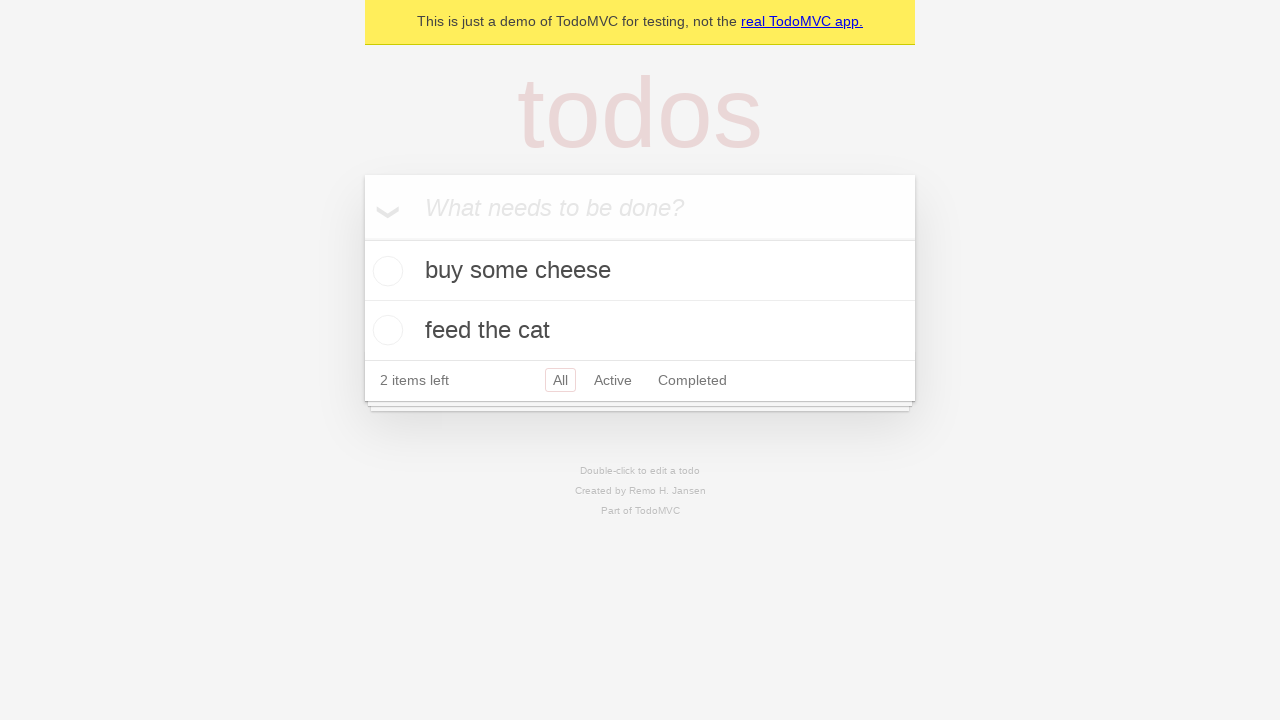

Filled todo input with 'book a doctors appointment' on internal:attr=[placeholder="What needs to be done?"i]
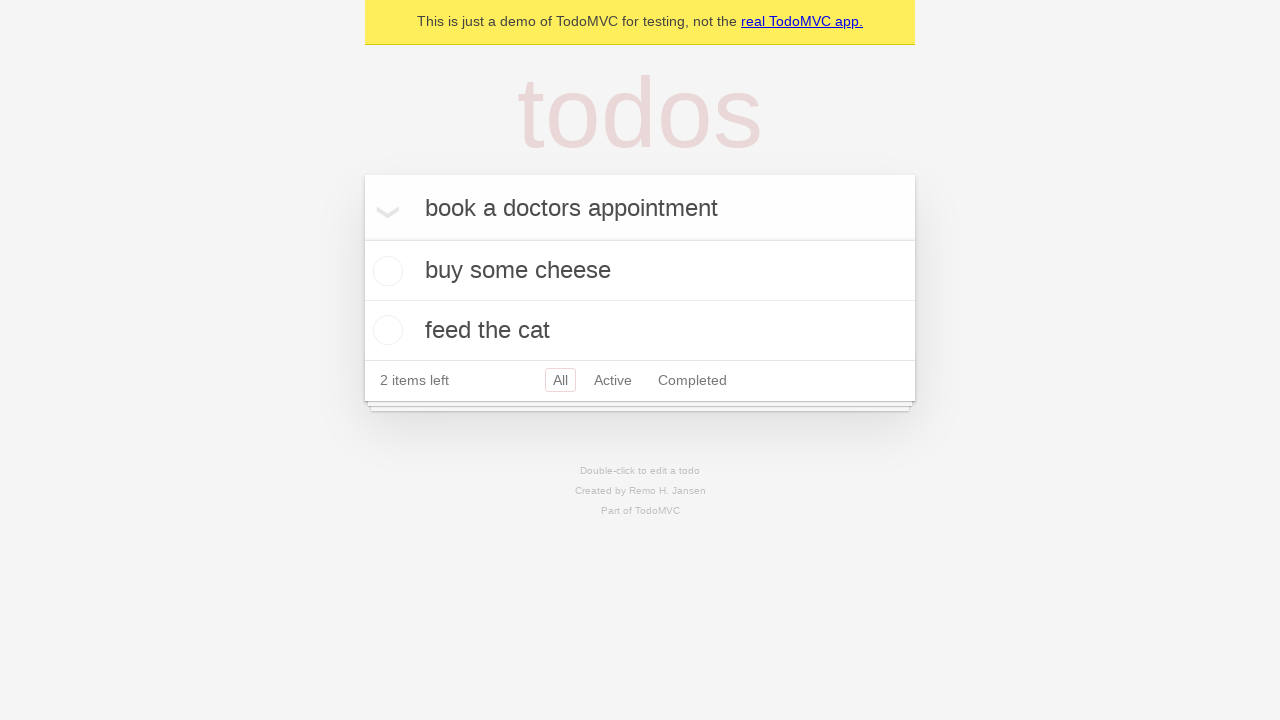

Pressed Enter to create third todo on internal:attr=[placeholder="What needs to be done?"i]
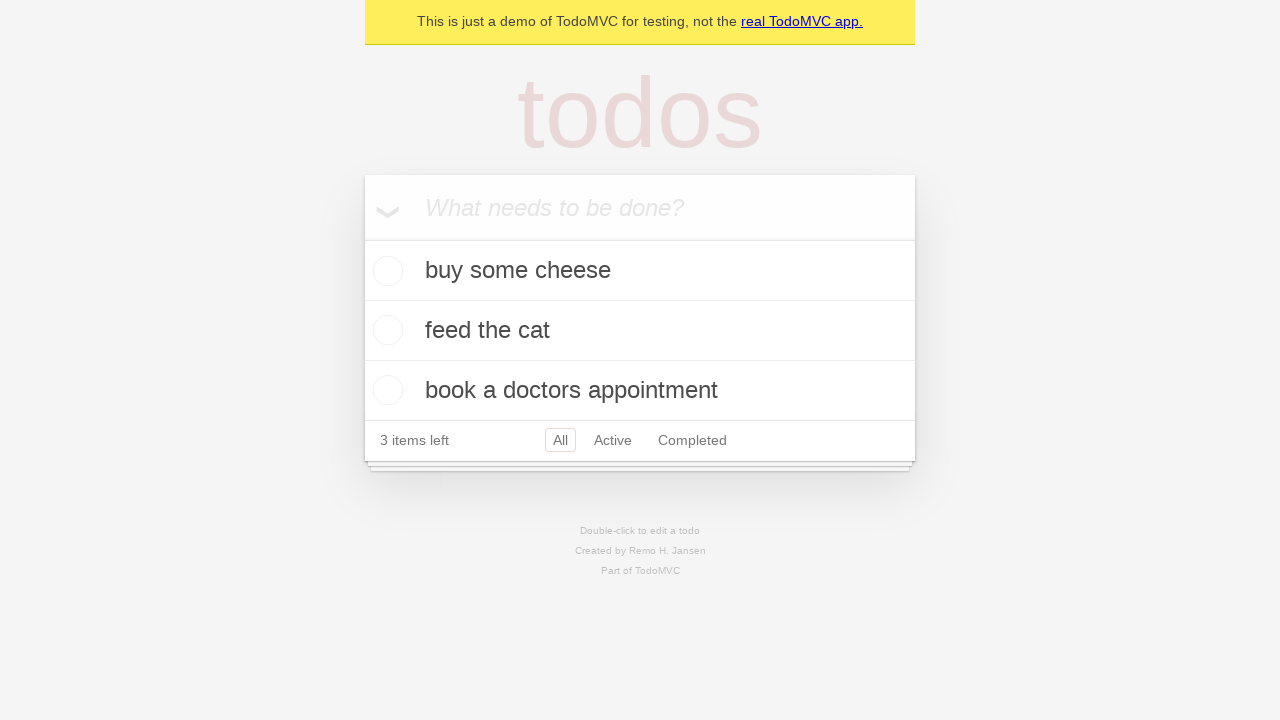

Double-clicked second todo item to edit at (640, 331) on internal:testid=[data-testid="todo-item"s] >> nth=1
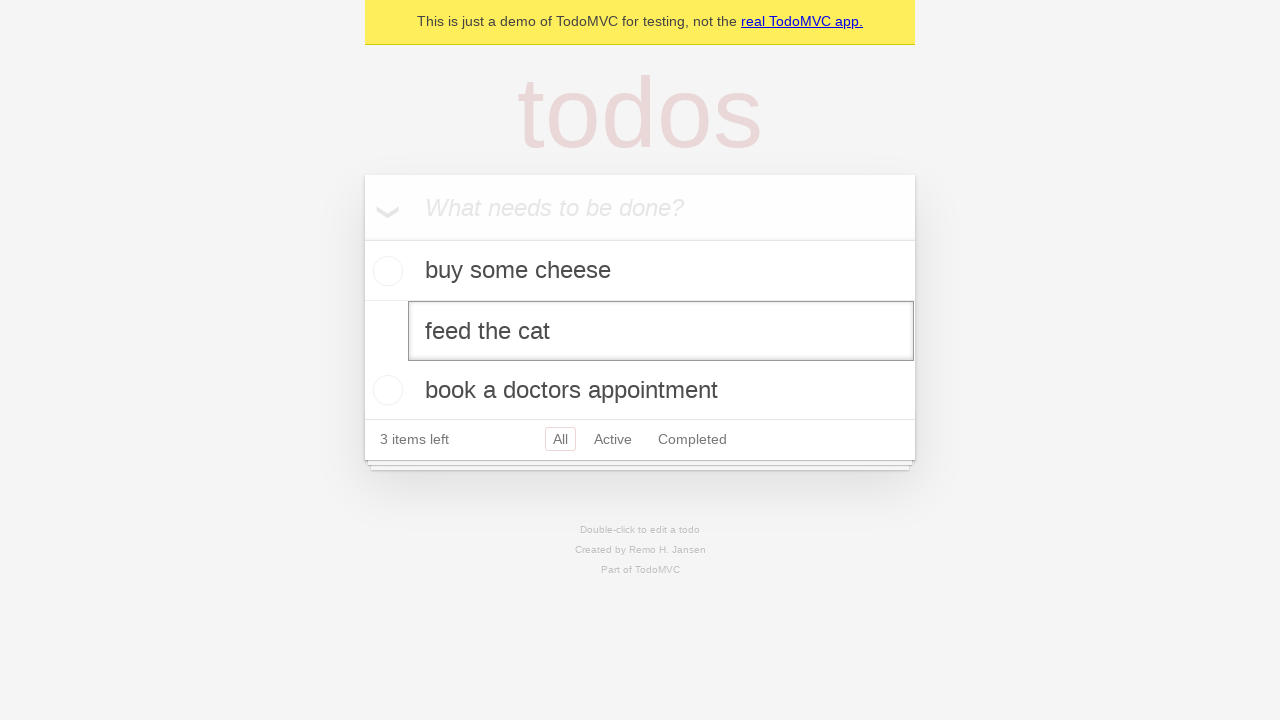

Filled edit field with text containing leading and trailing whitespace on internal:testid=[data-testid="todo-item"s] >> nth=1 >> internal:role=textbox[nam
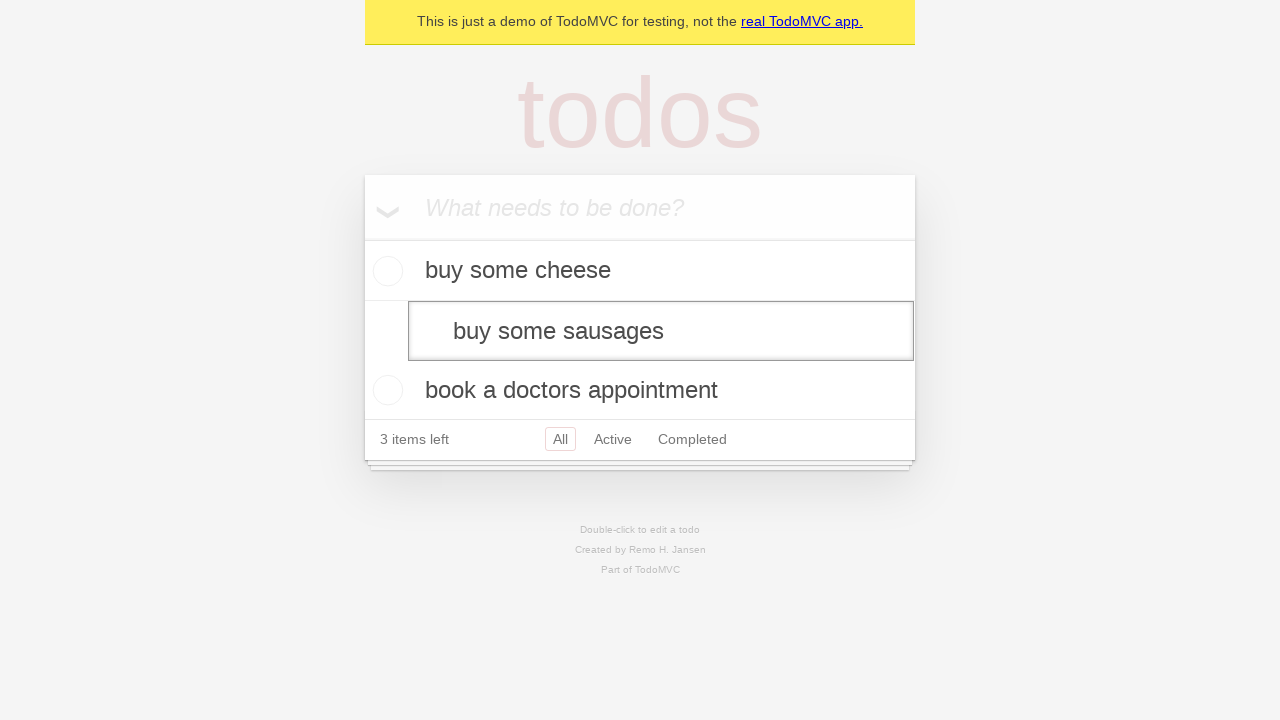

Pressed Enter to save edited todo - text should be trimmed on internal:testid=[data-testid="todo-item"s] >> nth=1 >> internal:role=textbox[nam
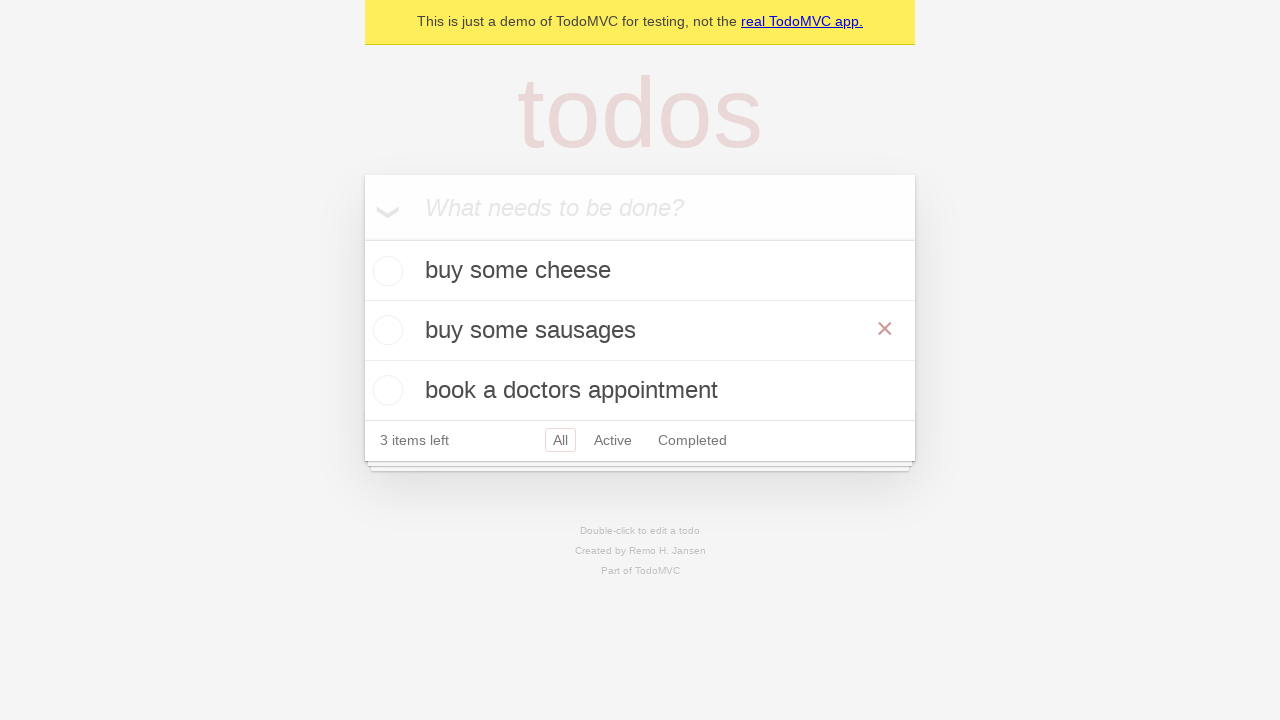

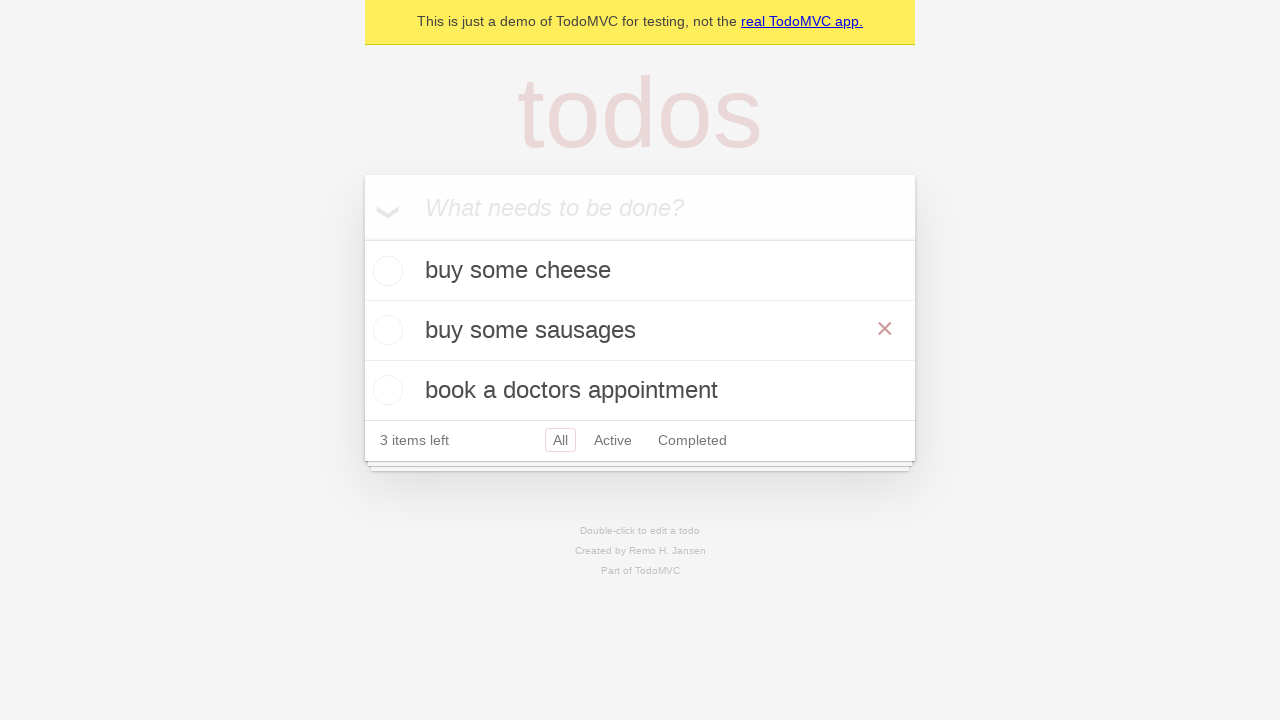